Tests clicking at specific coordinates within an element and verifying the position is registered correctly.

Starting URL: https://osstep.github.io/action_click

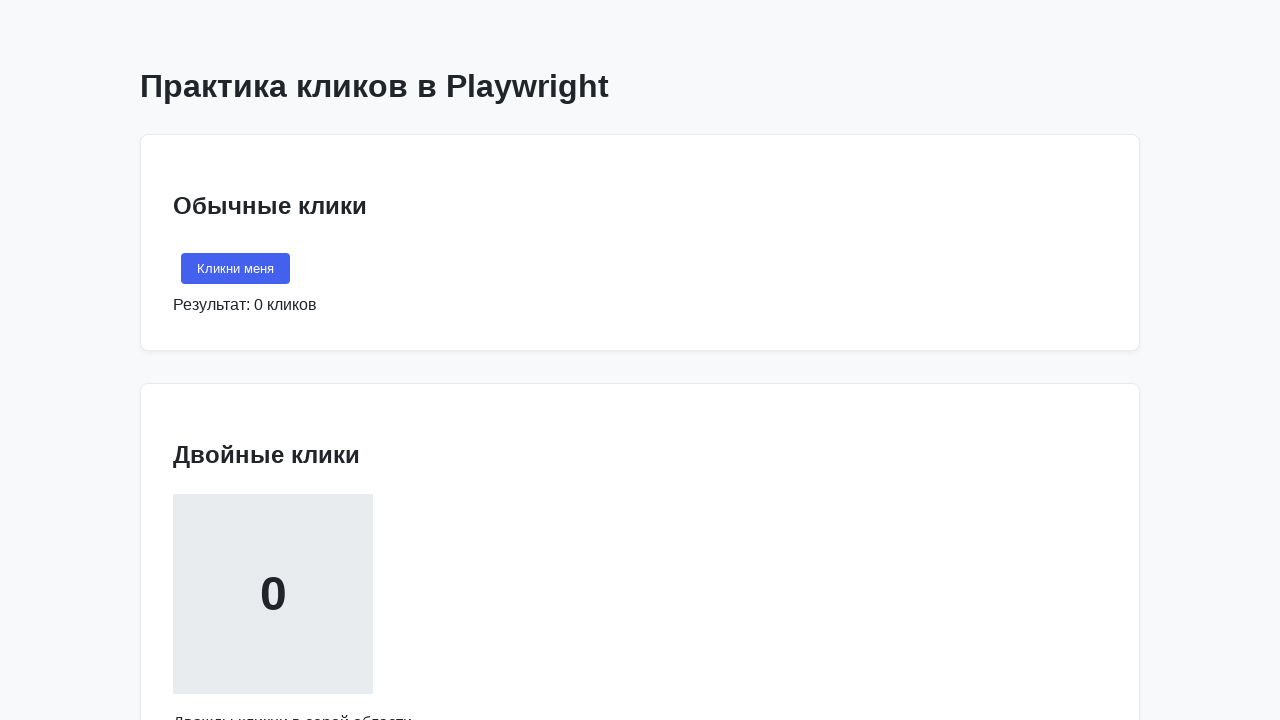

Located click area element with text 'Кликни в любом месте'
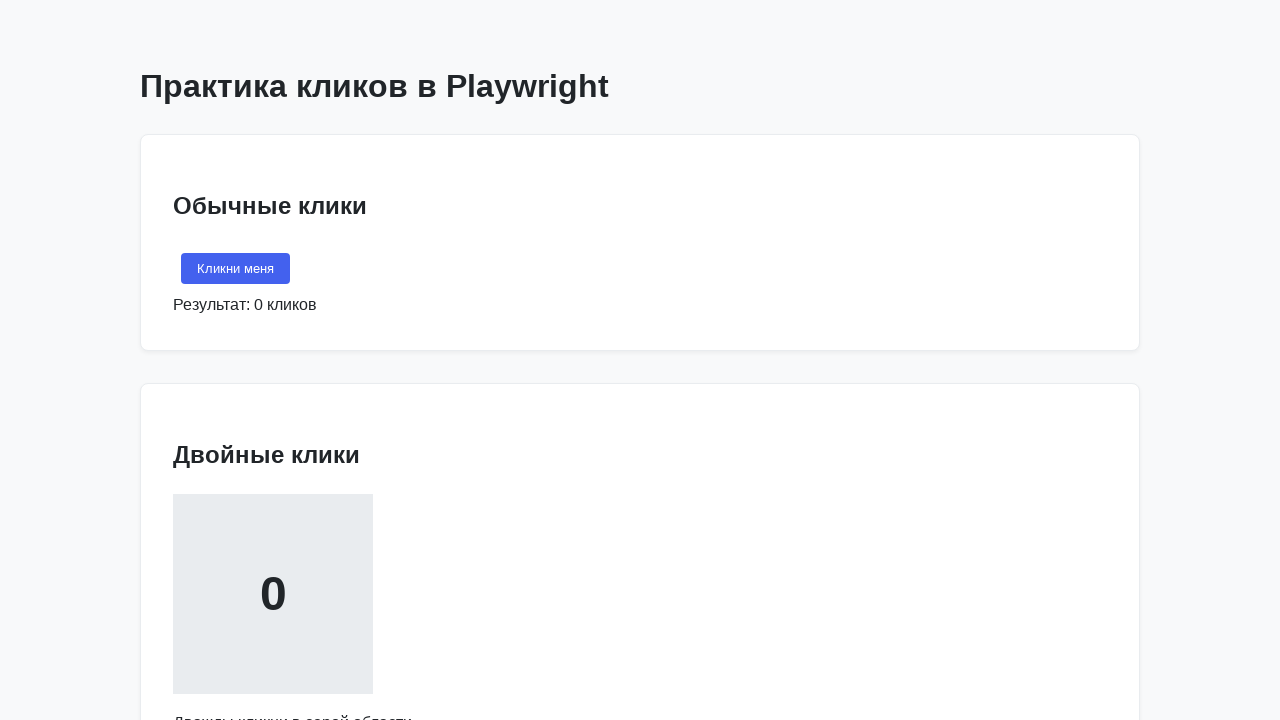

Clicked at coordinates (50, 100) within the click area element at (223, 360) on internal:text="\u041a\u043b\u0438\u043a\u043d\u0438 \u0432 \u043b\u044e\u0431\u0
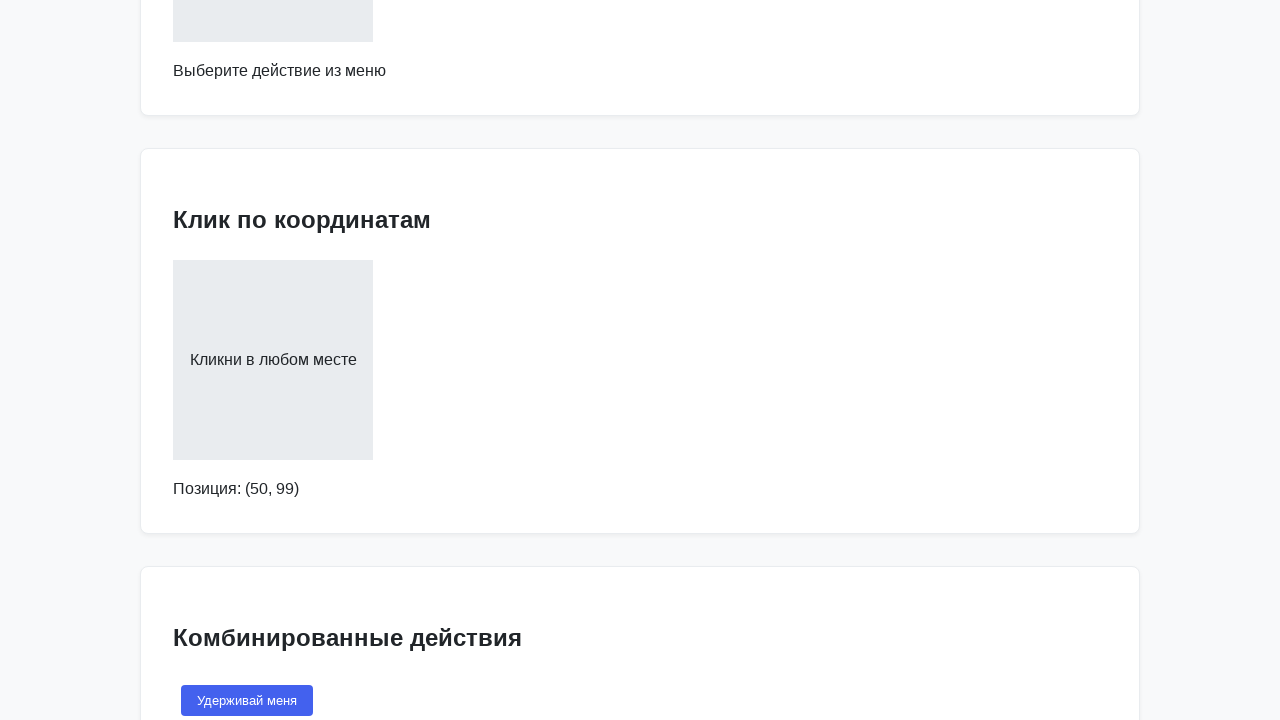

Position coordinates displayed in expected format
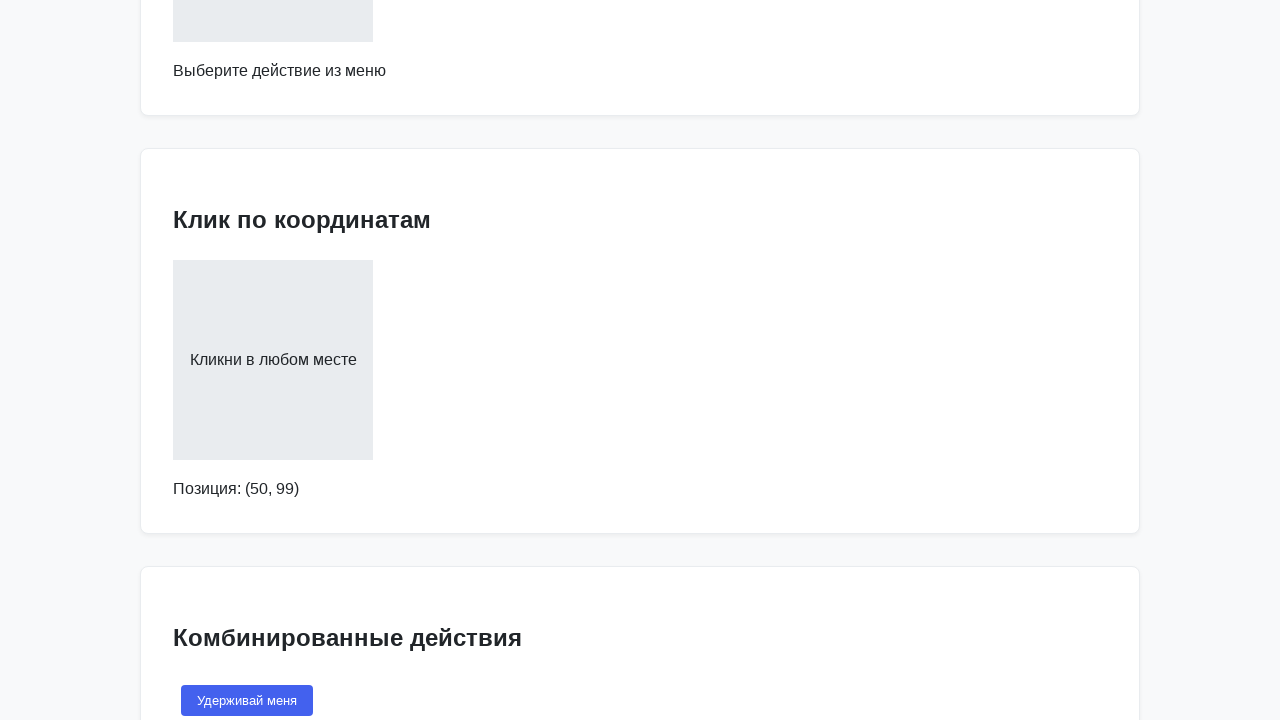

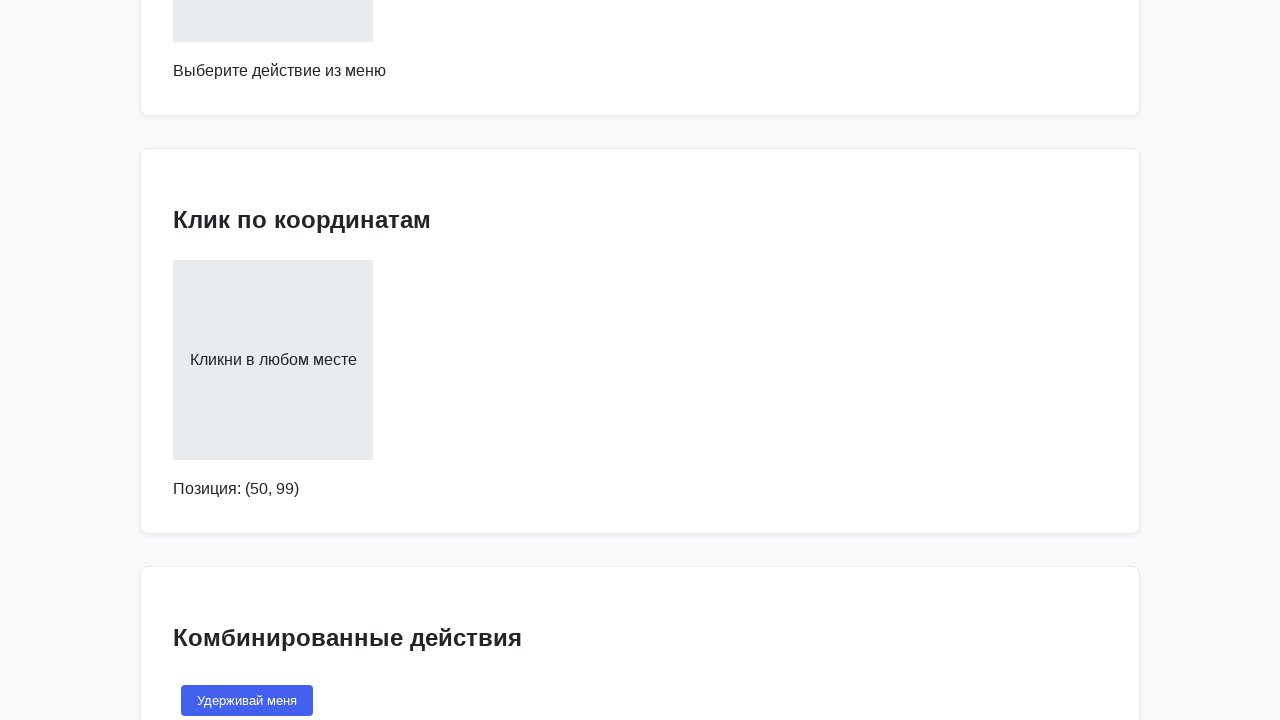